Tests JavaScript alert handling by clicking a button that triggers an alert and then accepting it

Starting URL: https://the-internet.herokuapp.com/javascript_alerts

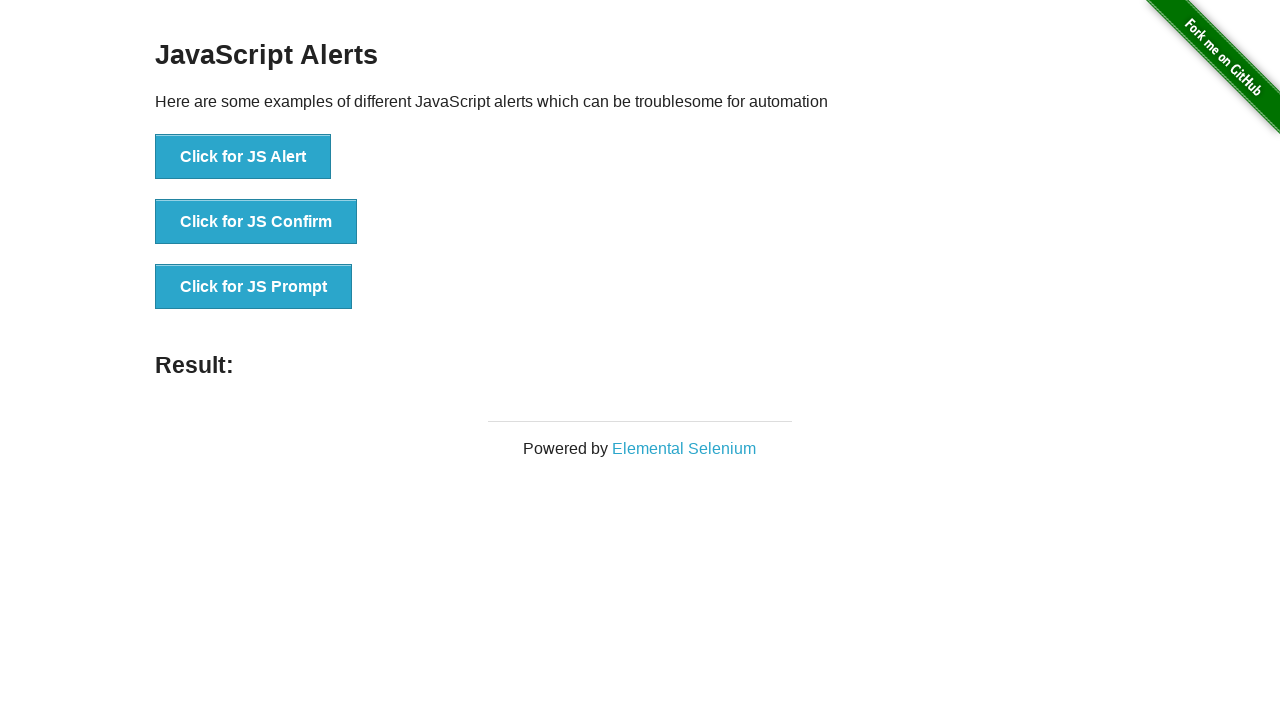

Clicked button to trigger JavaScript alert at (243, 157) on xpath=//button[text()='Click for JS Alert']
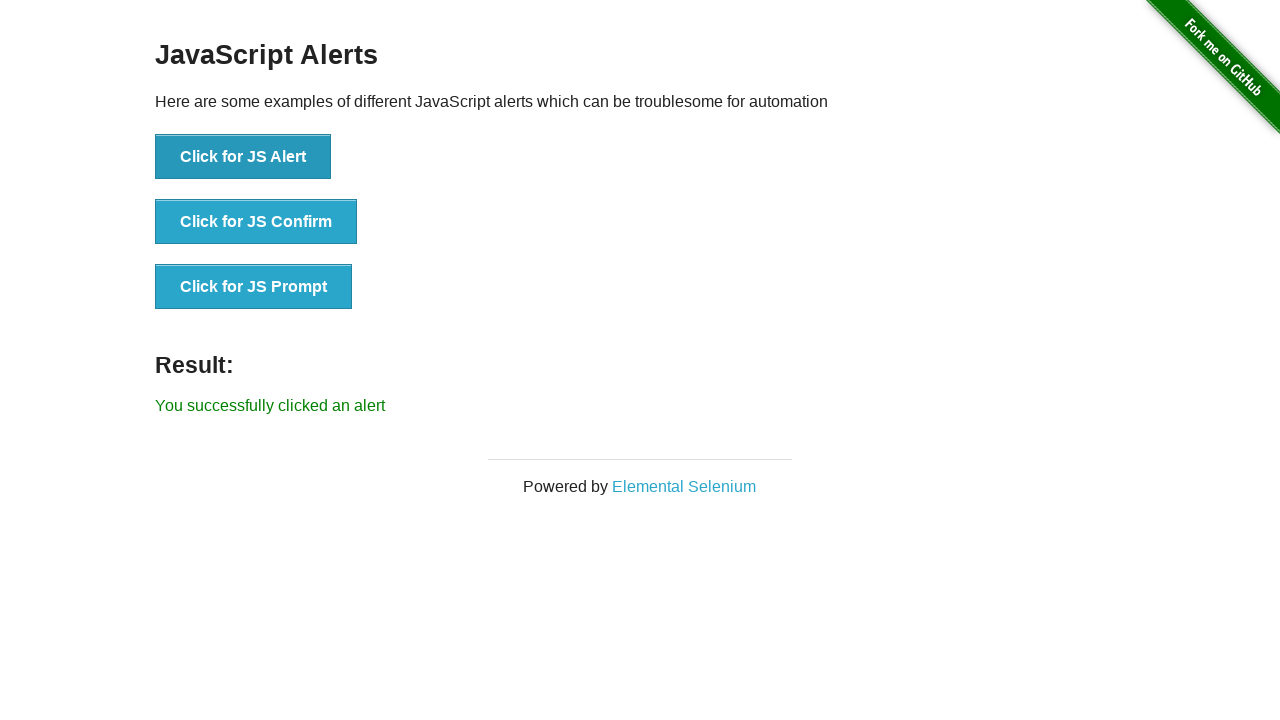

Set up dialog handler to accept alert
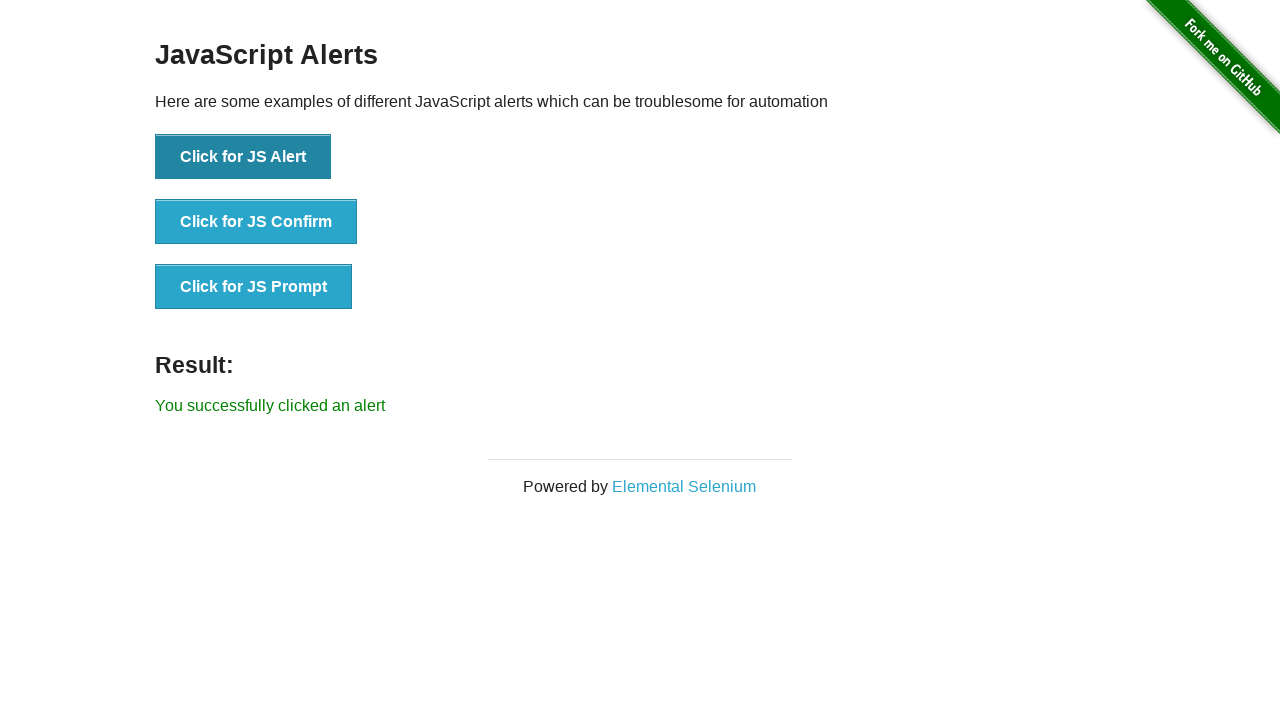

Alert was accepted and result message appeared
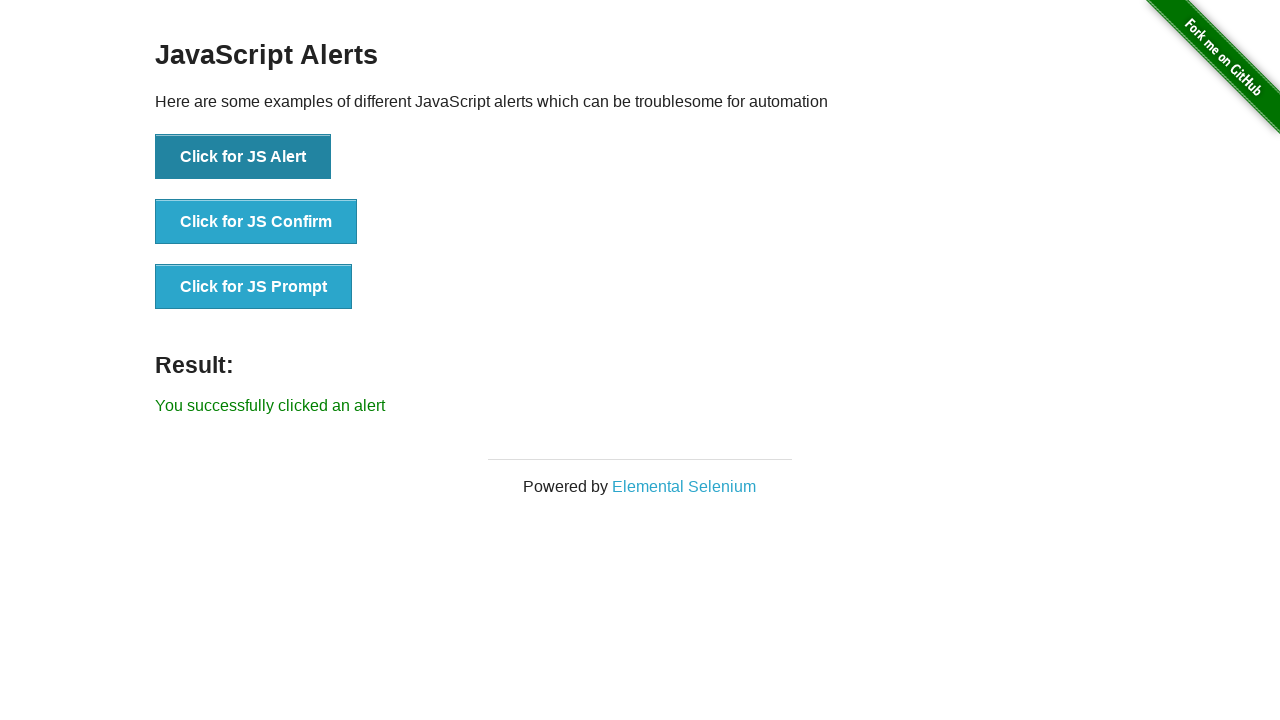

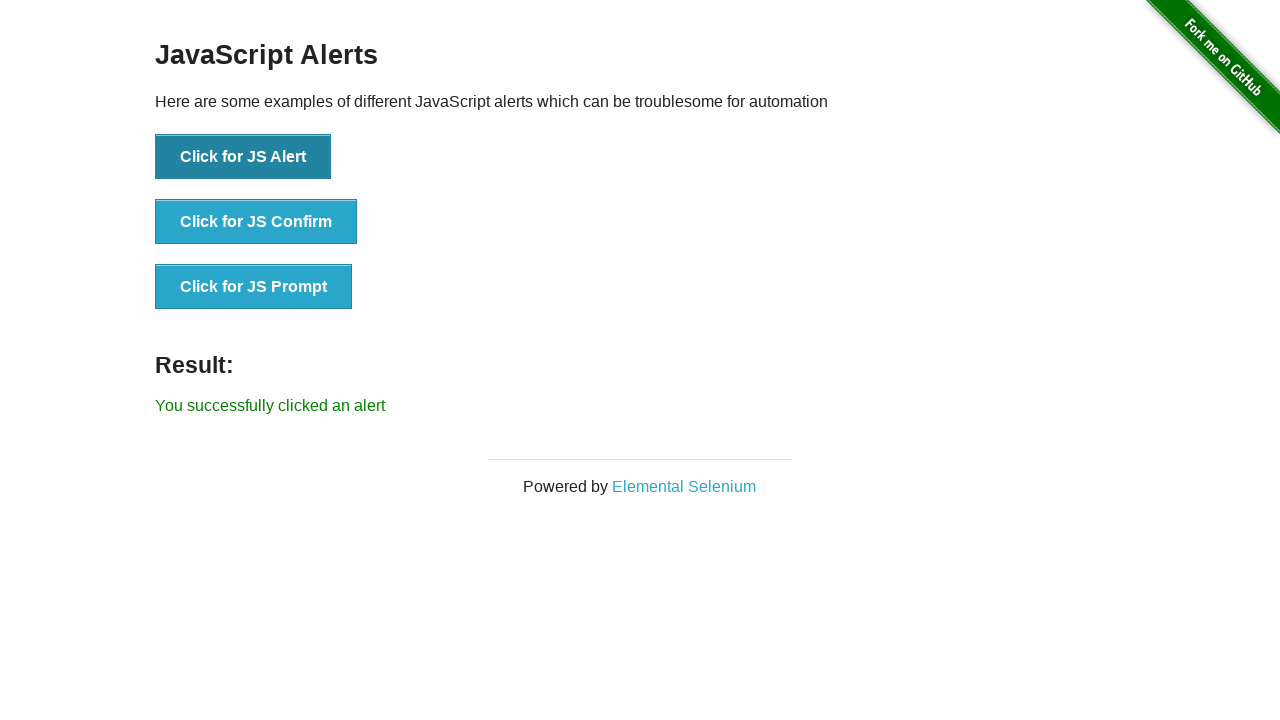